Tests accepting a JavaScript confirm dialog by setting up a dialog handler and clicking the confirm button

Starting URL: https://rahulshettyacademy.com/AutomationPractice/

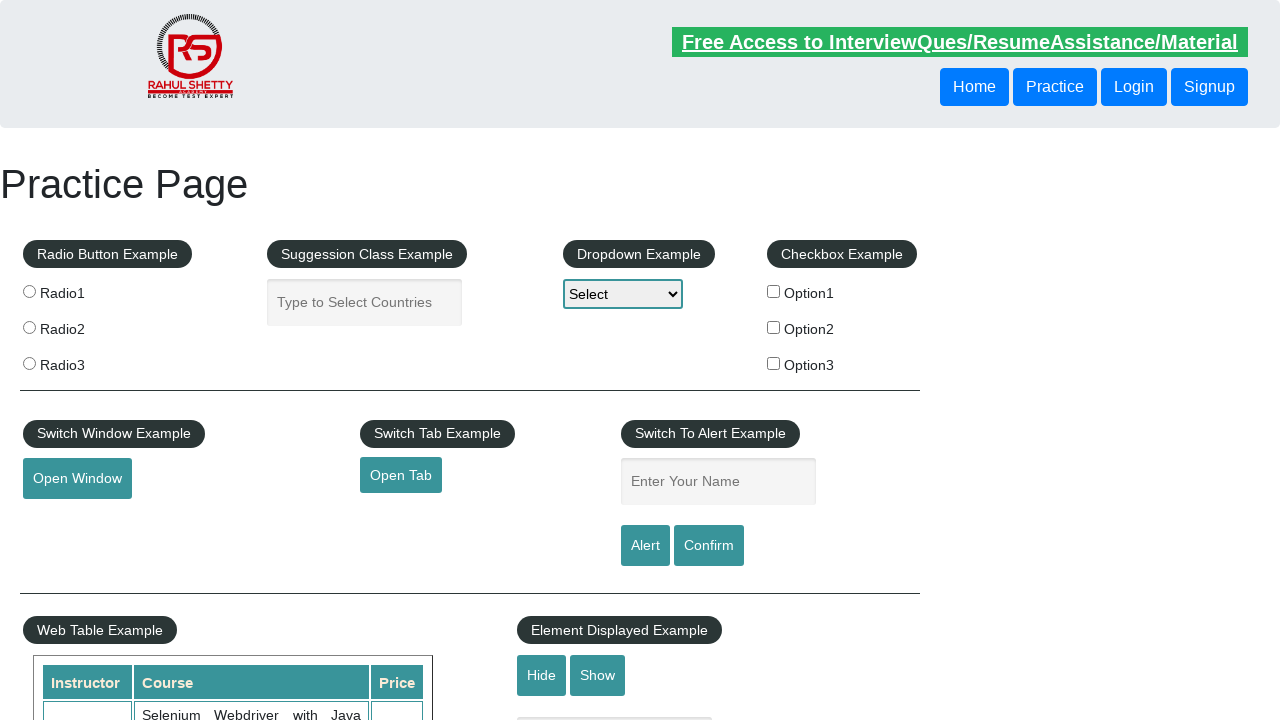

Navigated to AutomationPractice page
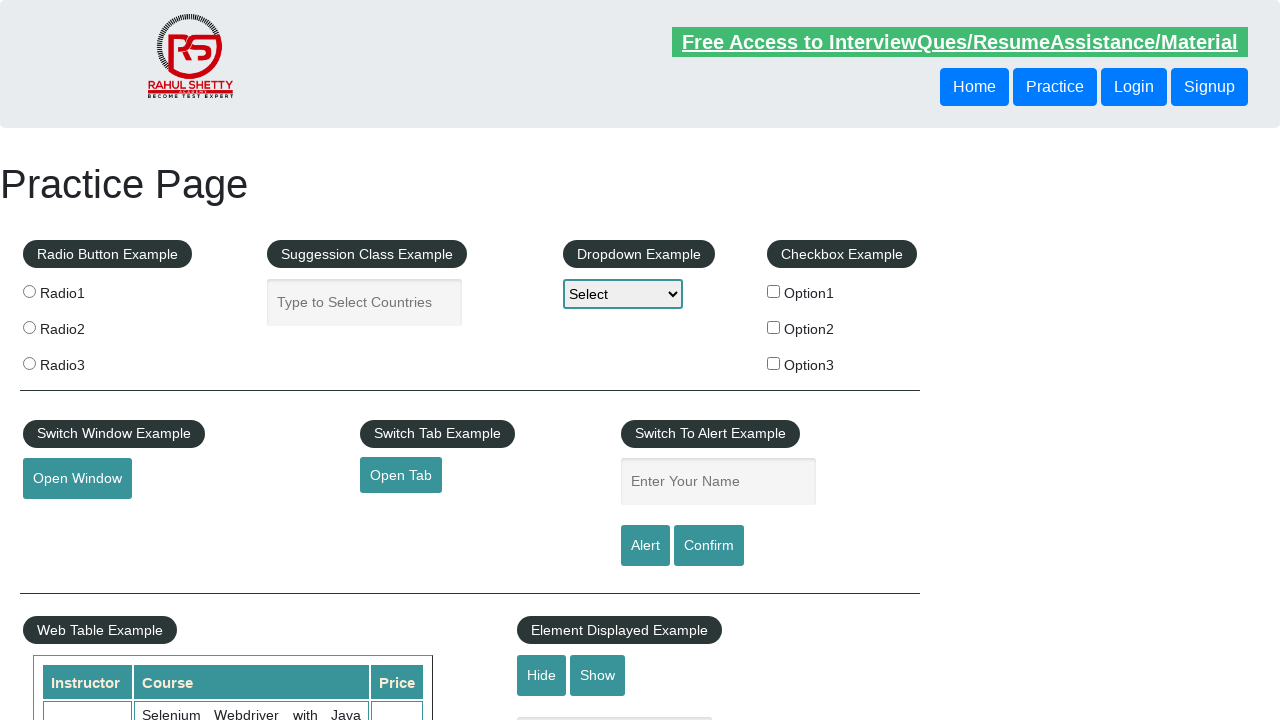

Set up dialog handler to accept JavaScript confirm dialog
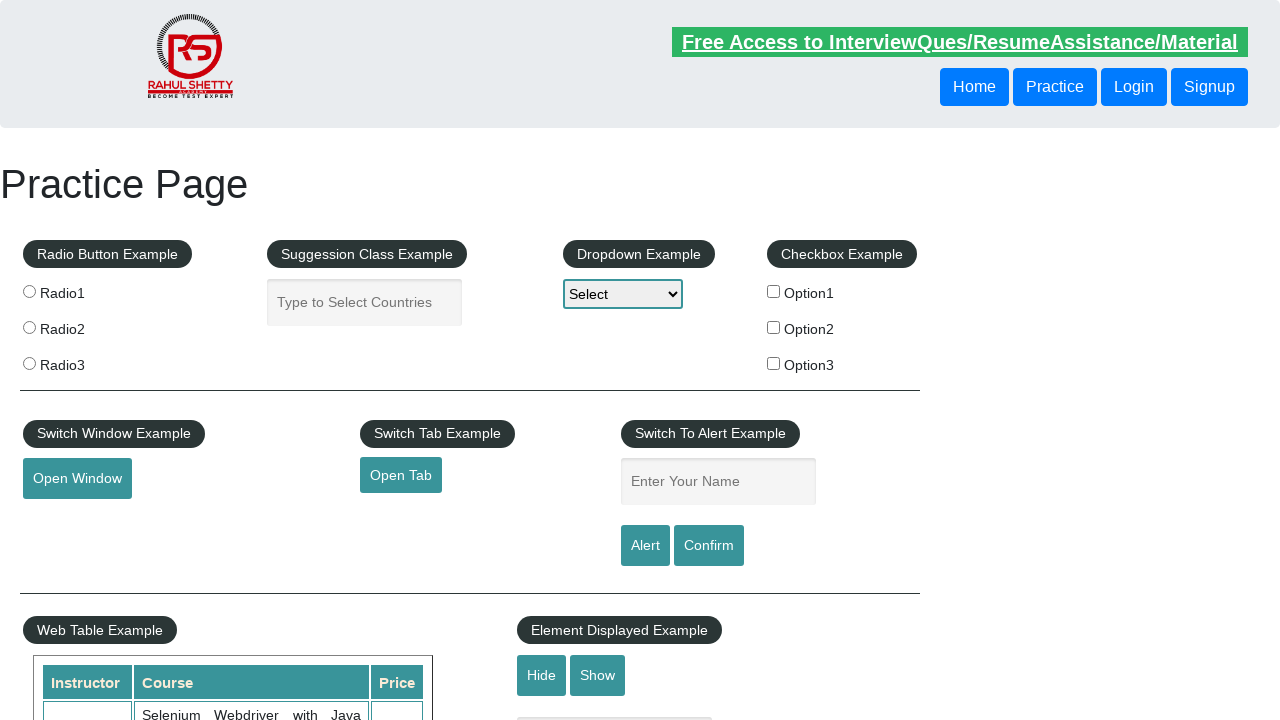

Clicked confirm button to trigger JavaScript dialog at (709, 546) on #confirmbtn
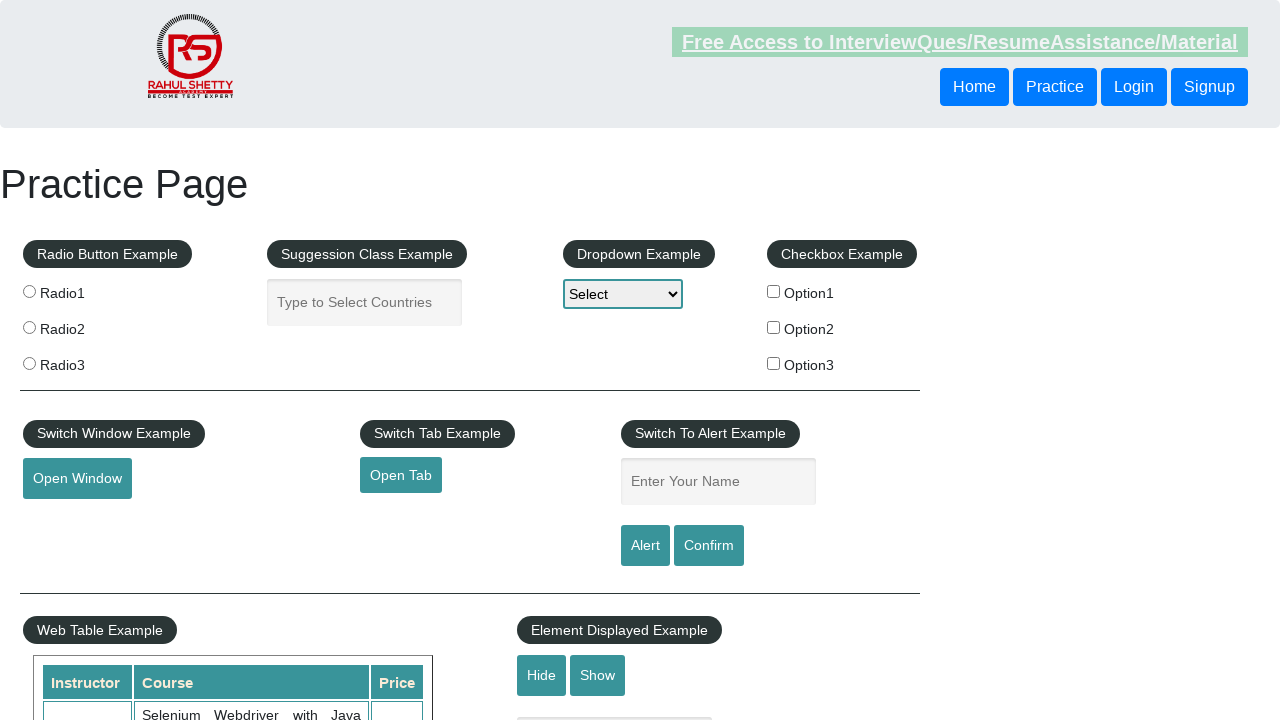

Waited 500ms for dialog interaction to complete
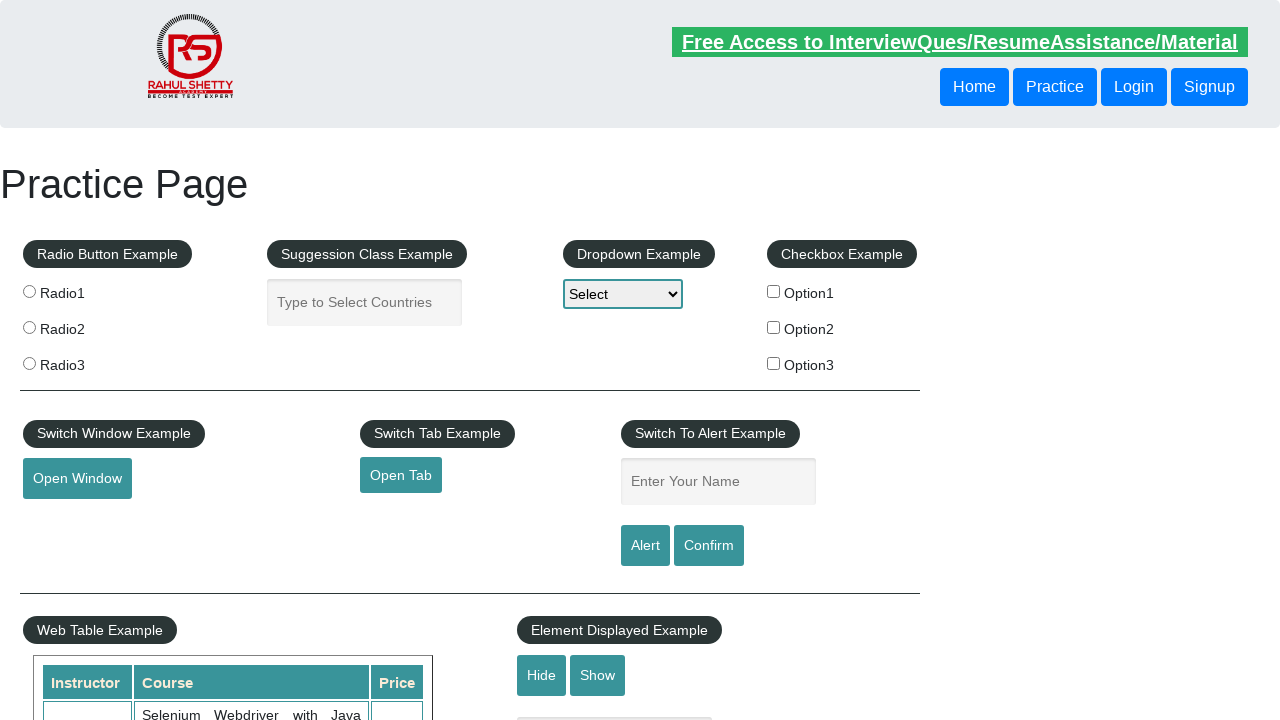

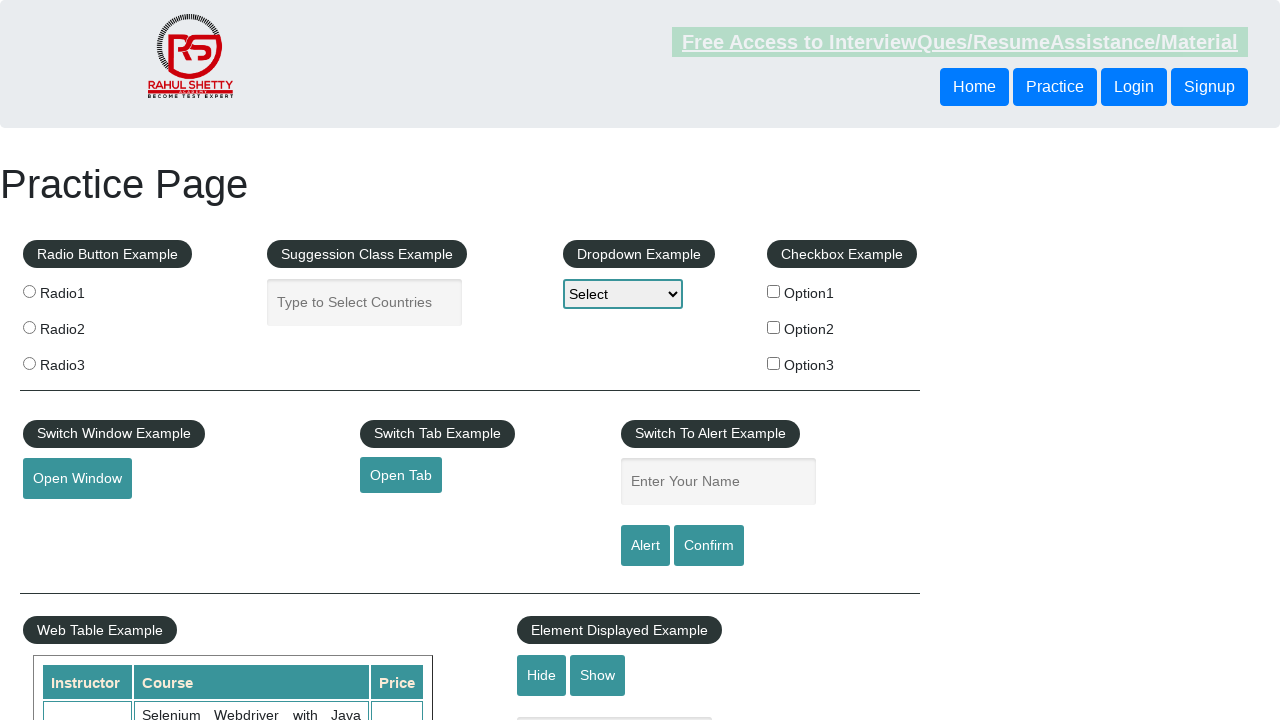